Clicks on the Watch Demo button

Starting URL: https://www.entrata.com/c

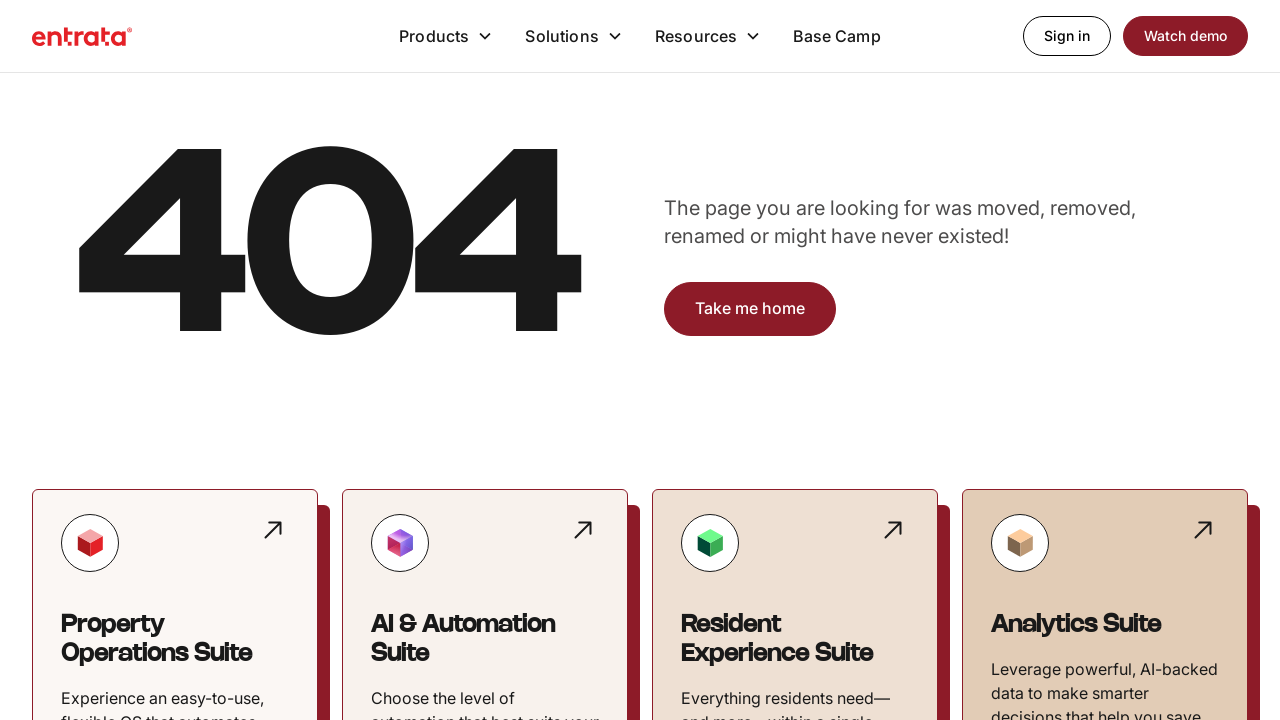

Clicked on the Watch Demo button at (1185, 36) on text=Watch Demo
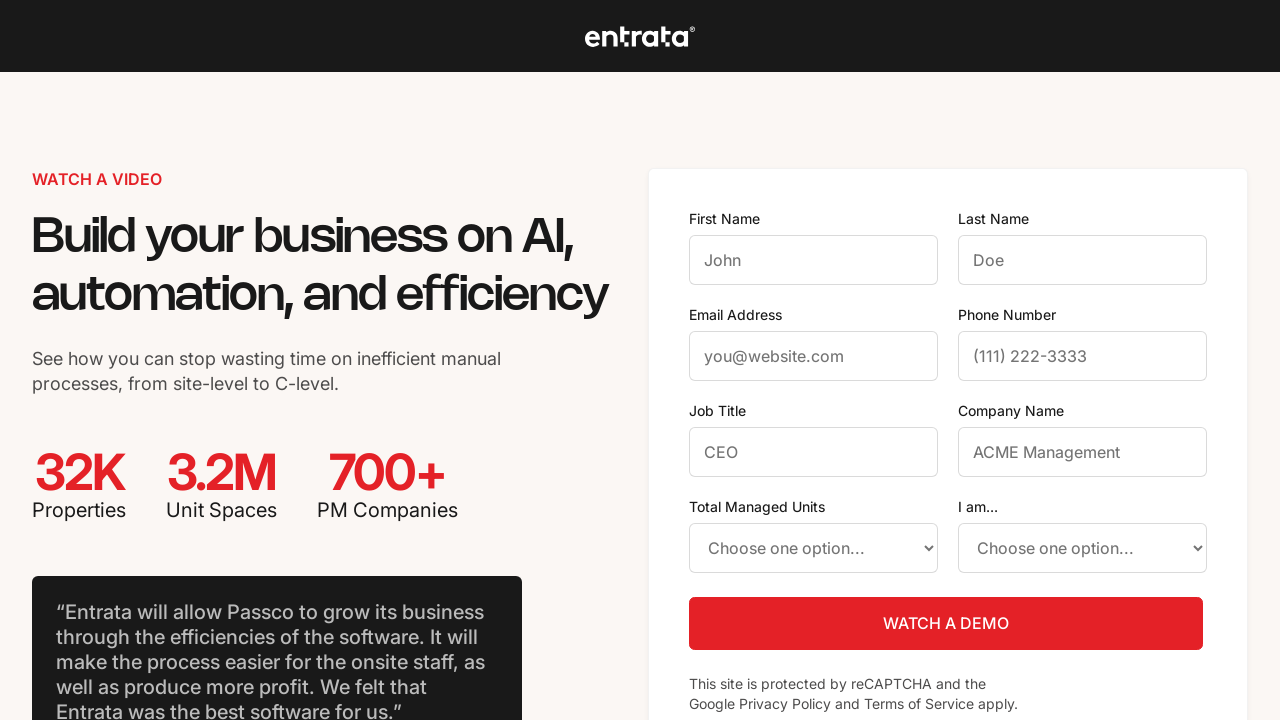

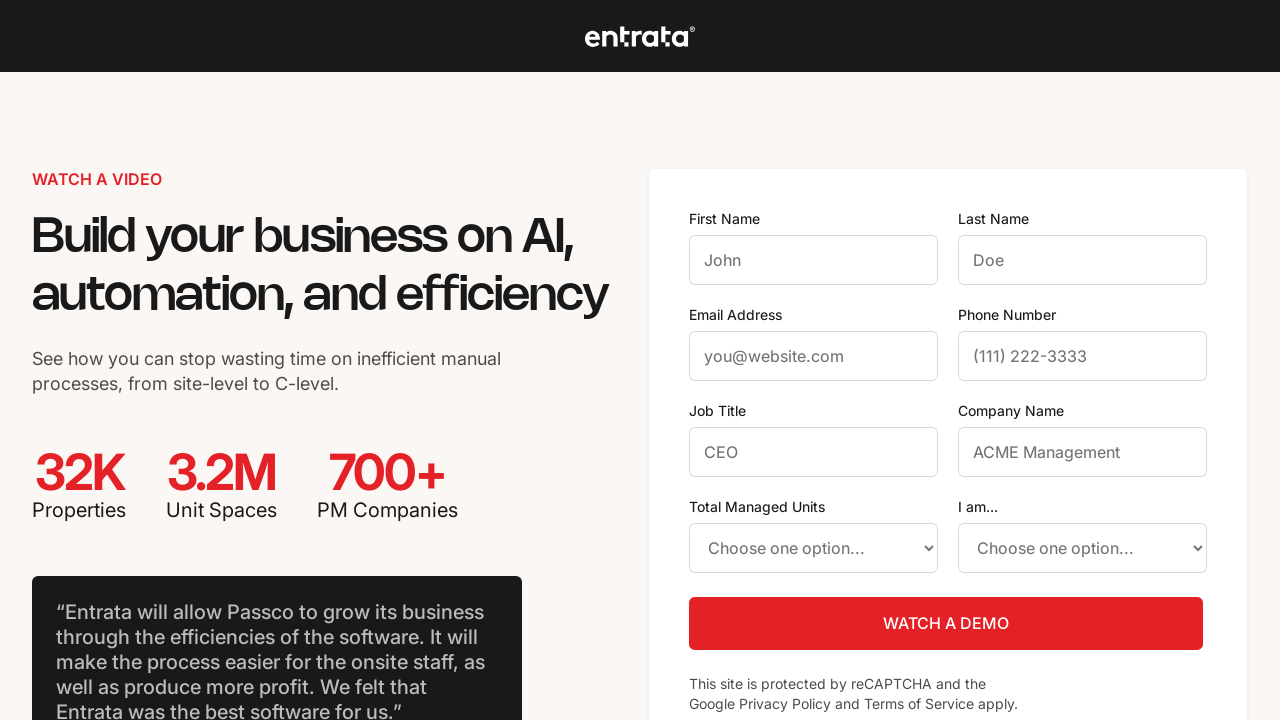